Tests that the toggle all checkbox updates state when individual items are completed or cleared

Starting URL: https://demo.playwright.dev/todomvc

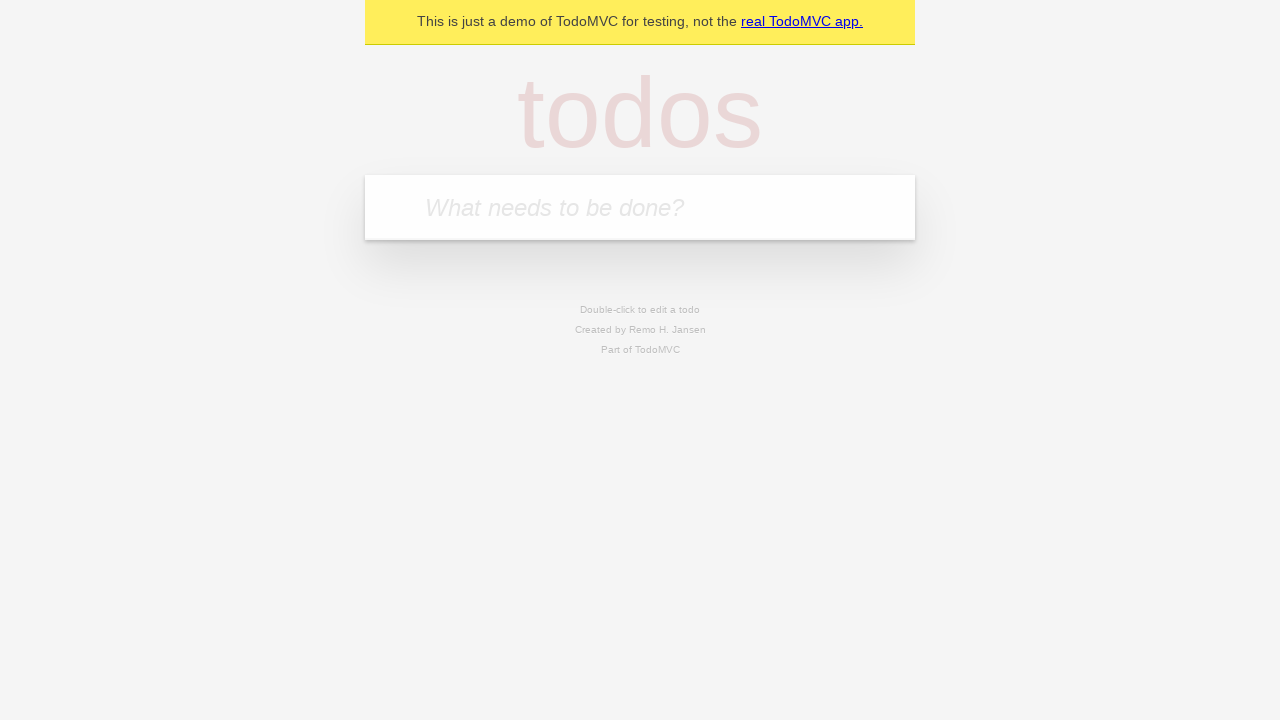

Filled input field with 'buy some cheese' on internal:attr=[placeholder="What needs to be done?"i]
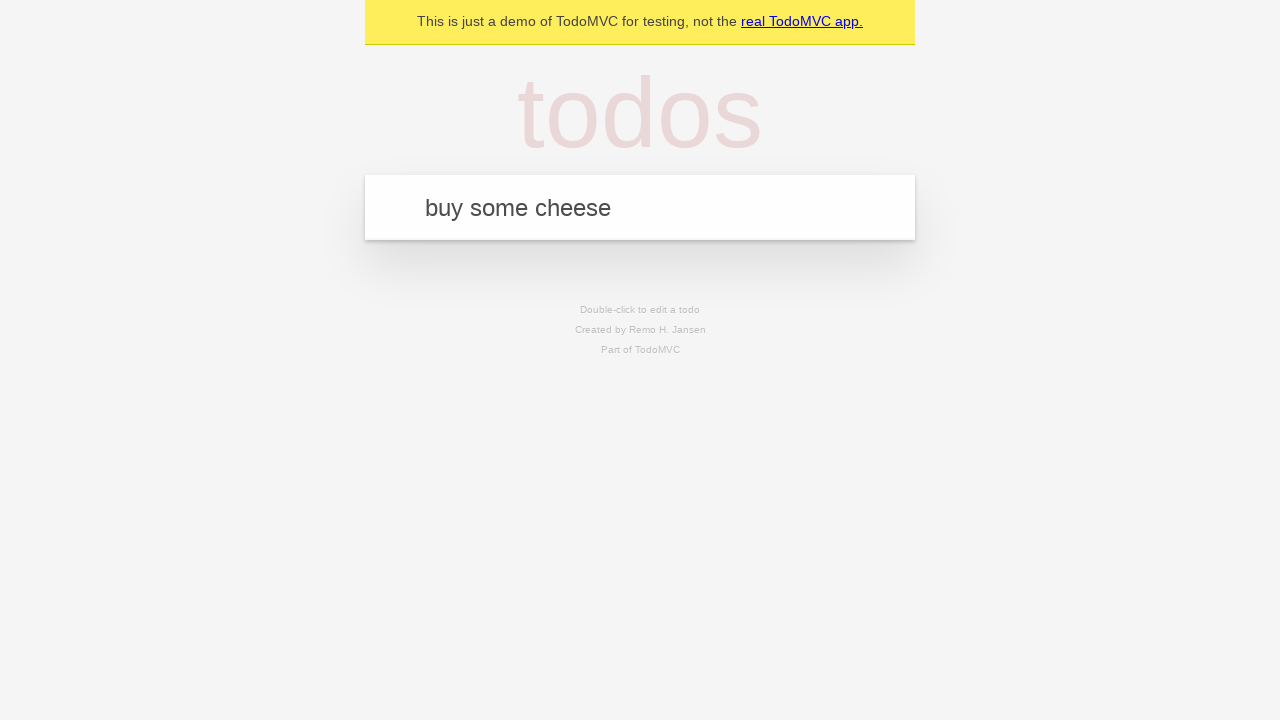

Pressed Enter to add first todo item on internal:attr=[placeholder="What needs to be done?"i]
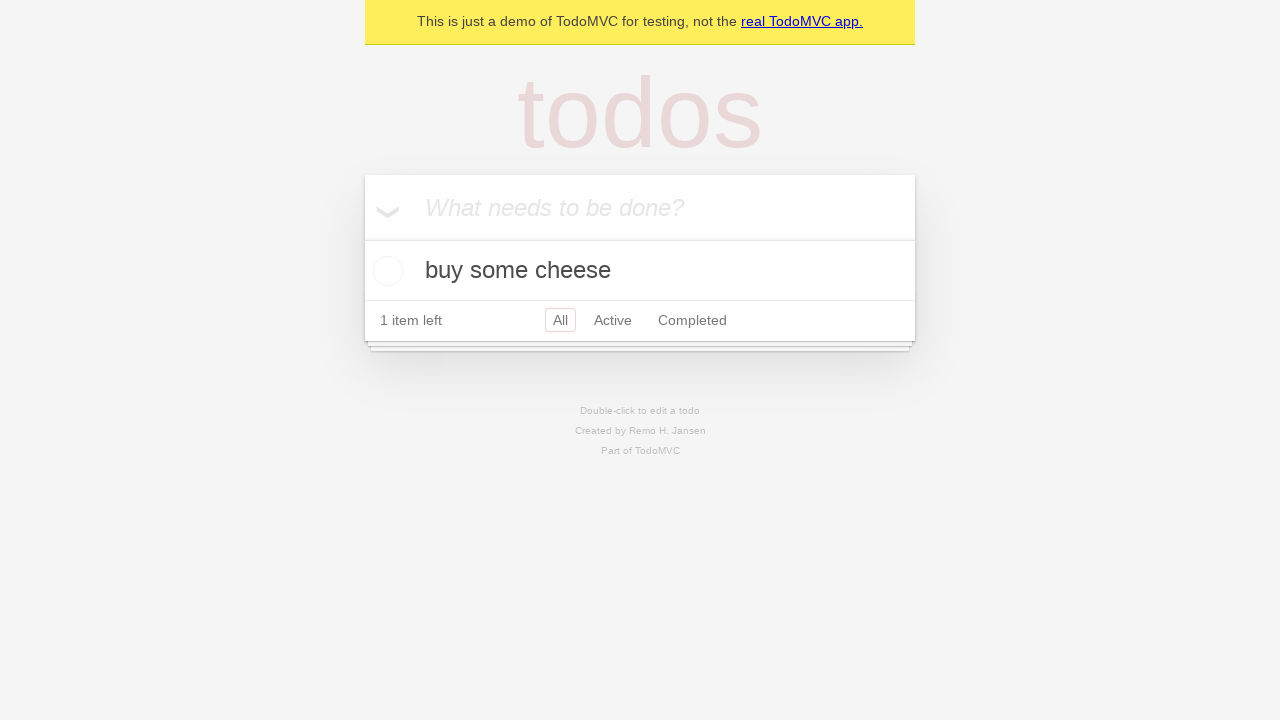

Filled input field with 'feed the cat' on internal:attr=[placeholder="What needs to be done?"i]
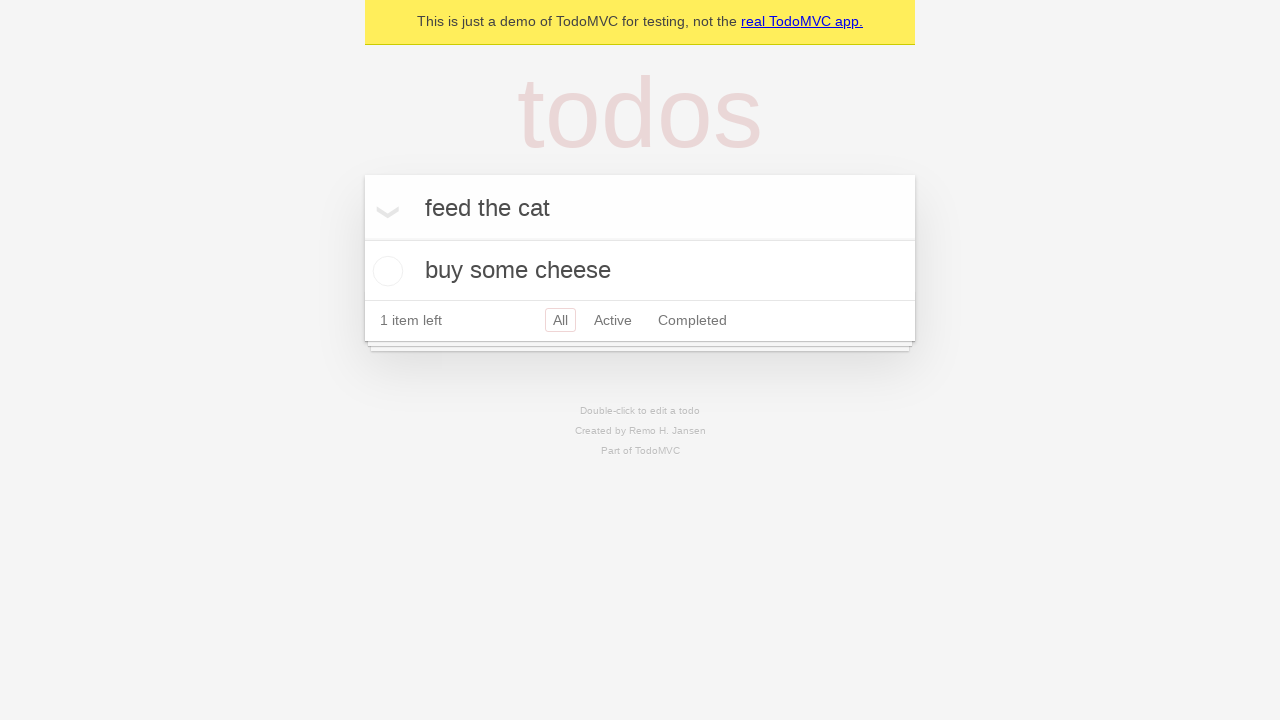

Pressed Enter to add second todo item on internal:attr=[placeholder="What needs to be done?"i]
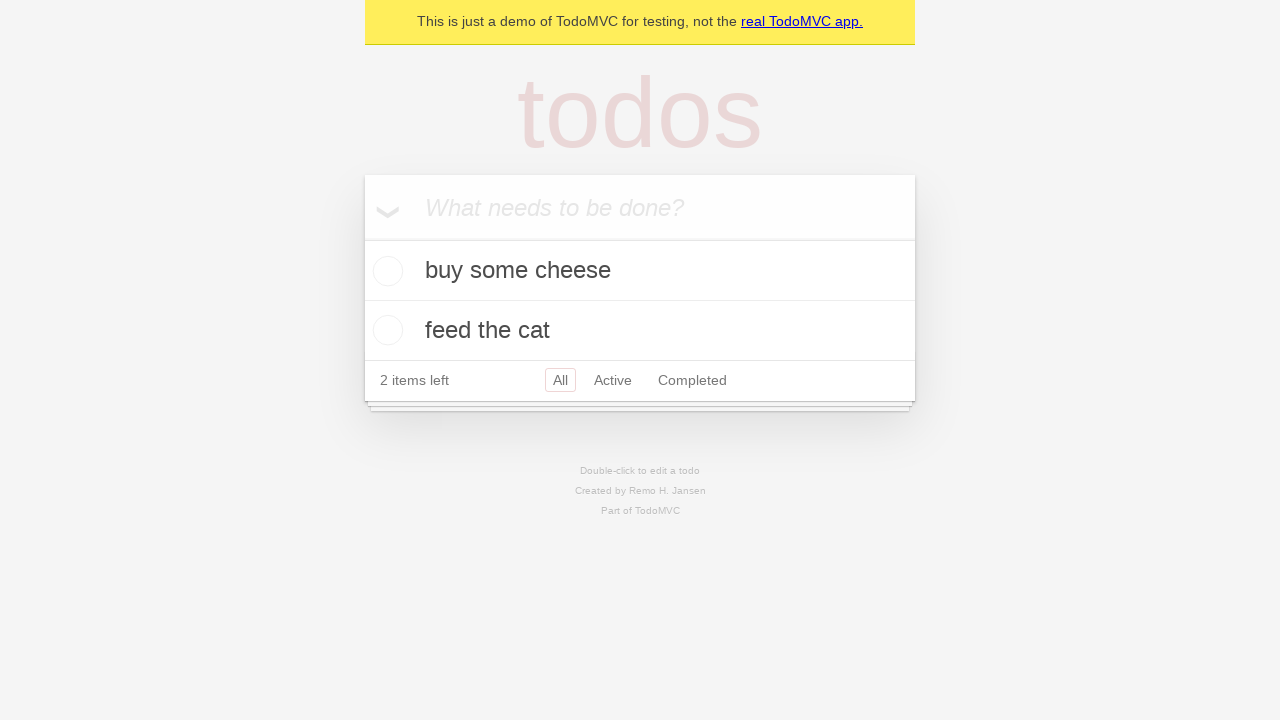

Filled input field with 'book a doctors appointment' on internal:attr=[placeholder="What needs to be done?"i]
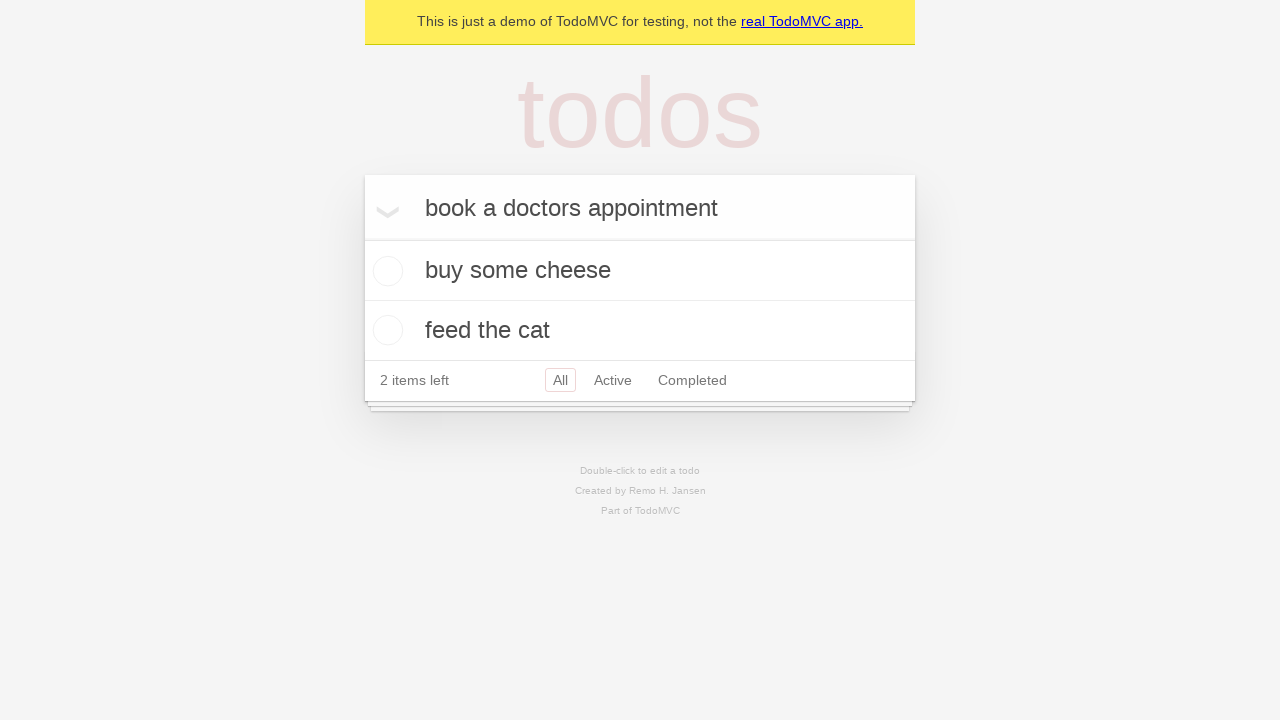

Pressed Enter to add third todo item on internal:attr=[placeholder="What needs to be done?"i]
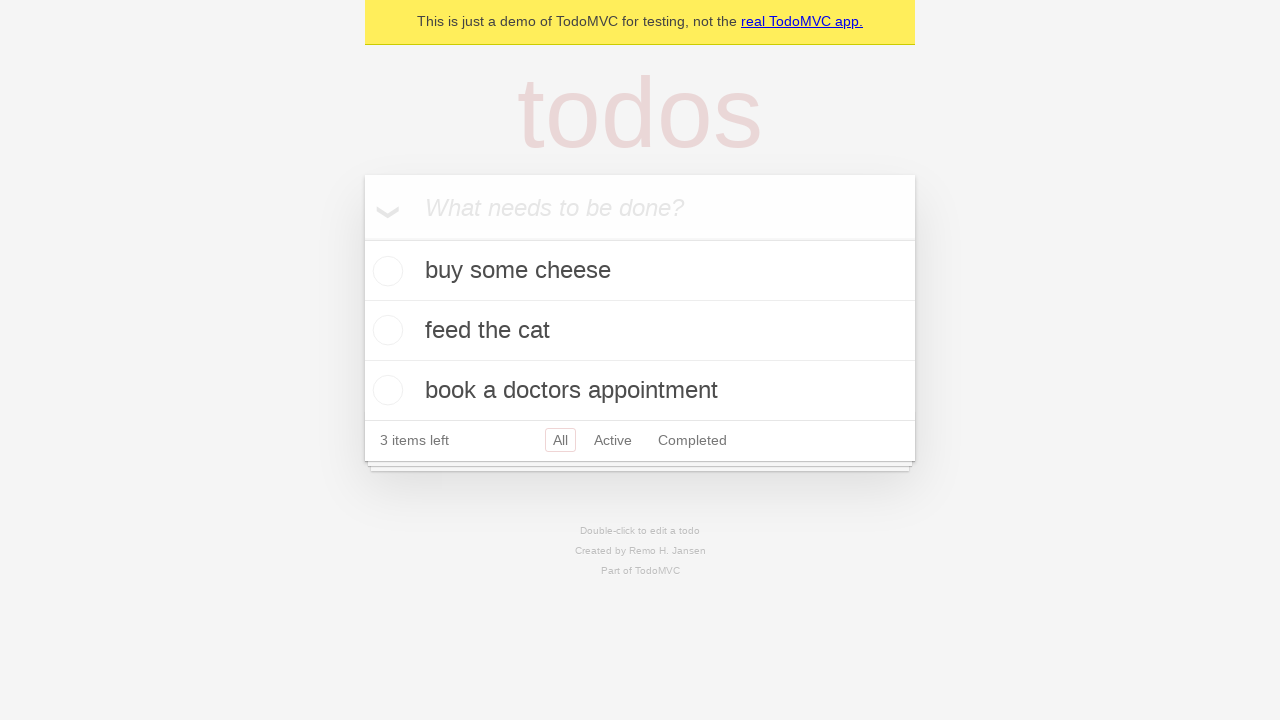

Clicked 'Mark all as complete' checkbox to check all items at (362, 238) on internal:label="Mark all as complete"i
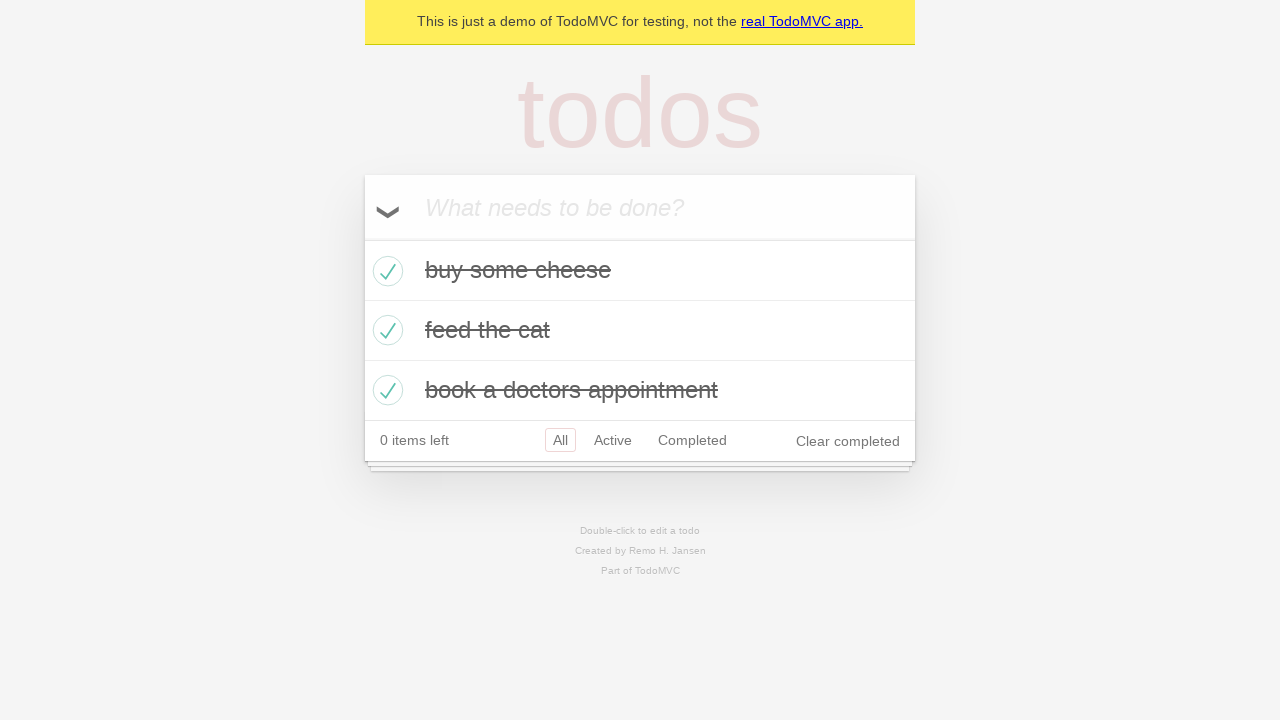

Unchecked first todo item checkbox at (385, 271) on internal:testid=[data-testid="todo-item"s] >> nth=0 >> internal:role=checkbox
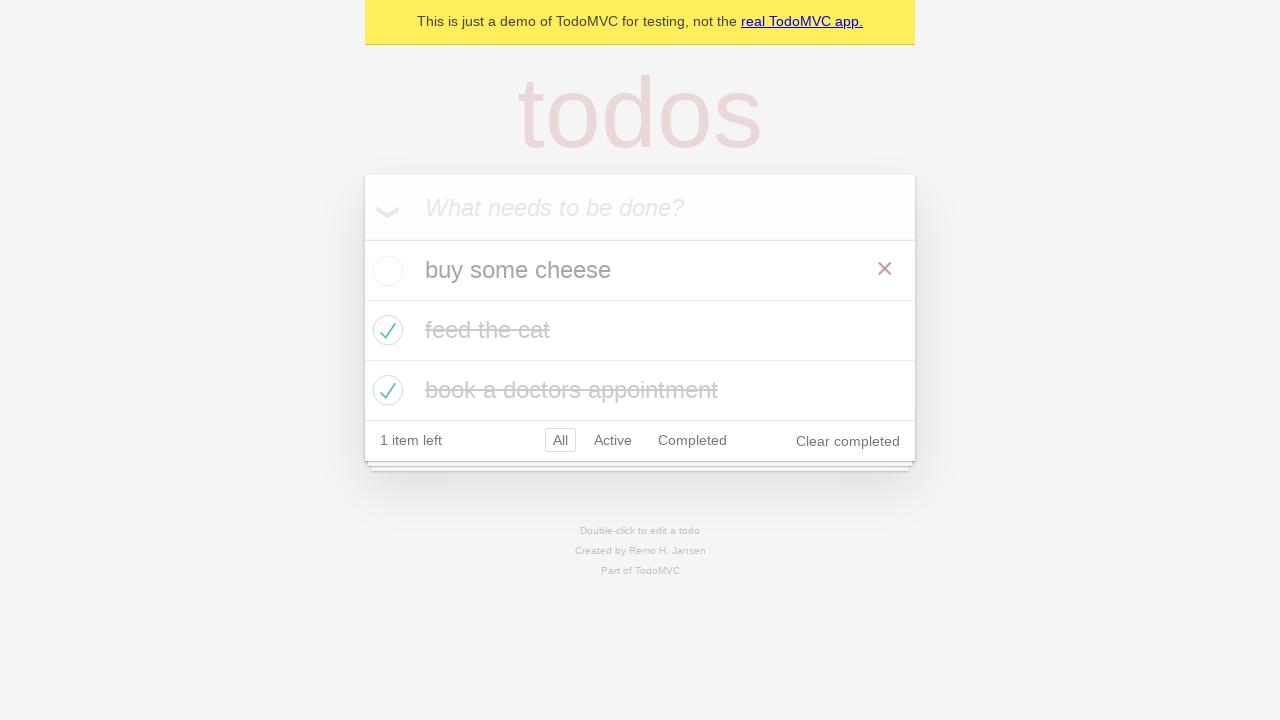

Checked first todo item checkbox again at (385, 271) on internal:testid=[data-testid="todo-item"s] >> nth=0 >> internal:role=checkbox
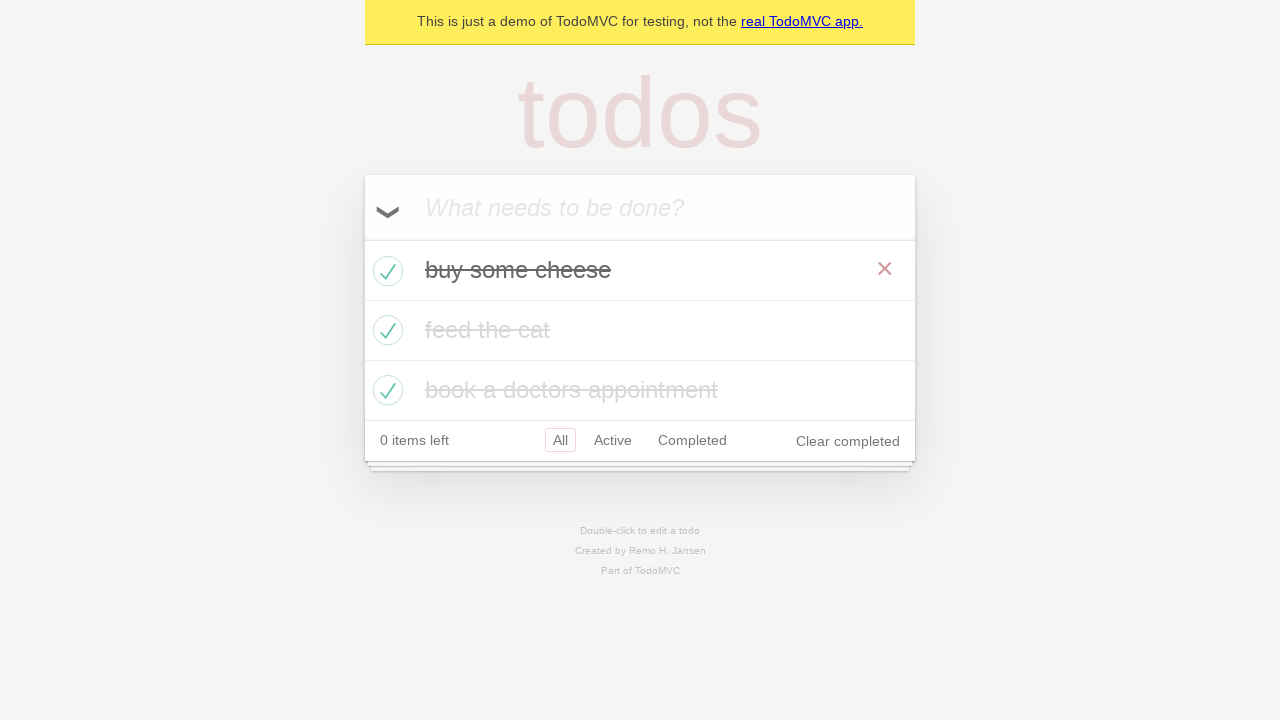

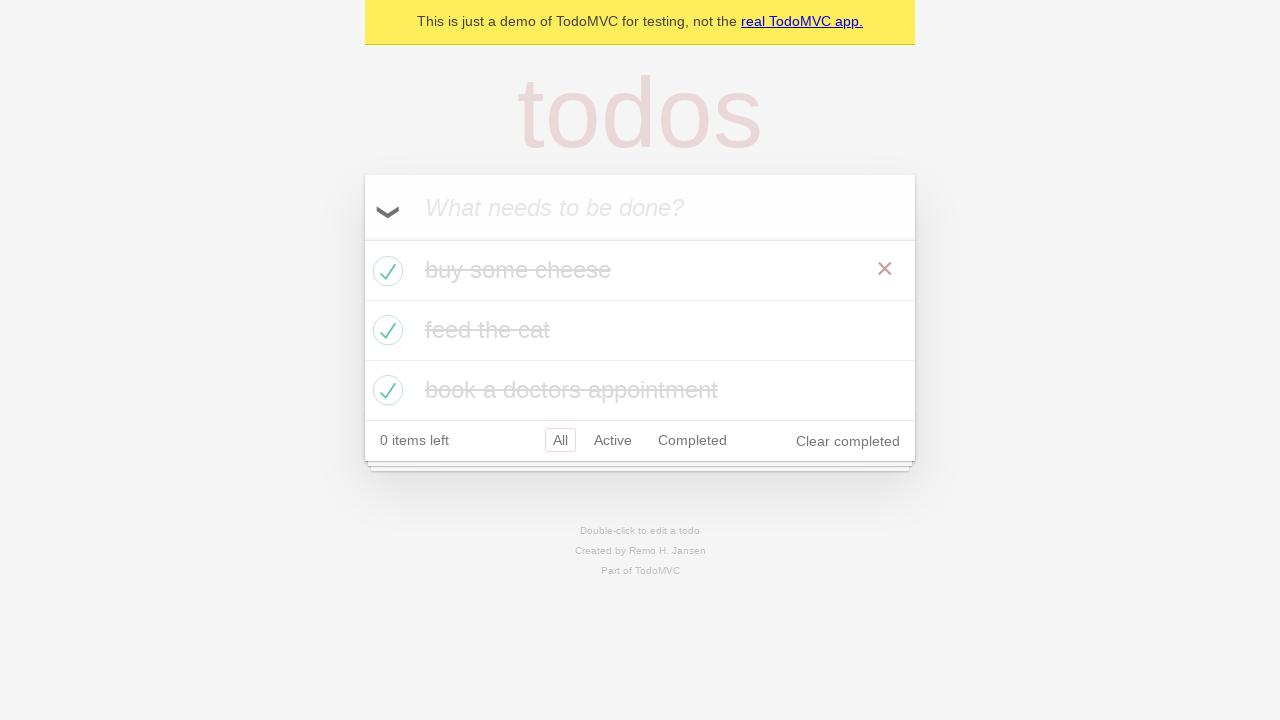